Tests the search functionality on GreenCart e-commerce page by searching for a vegetable and verifying the search results contain the expected item

Starting URL: https://rahulshettyacademy.com/seleniumPractise/#/

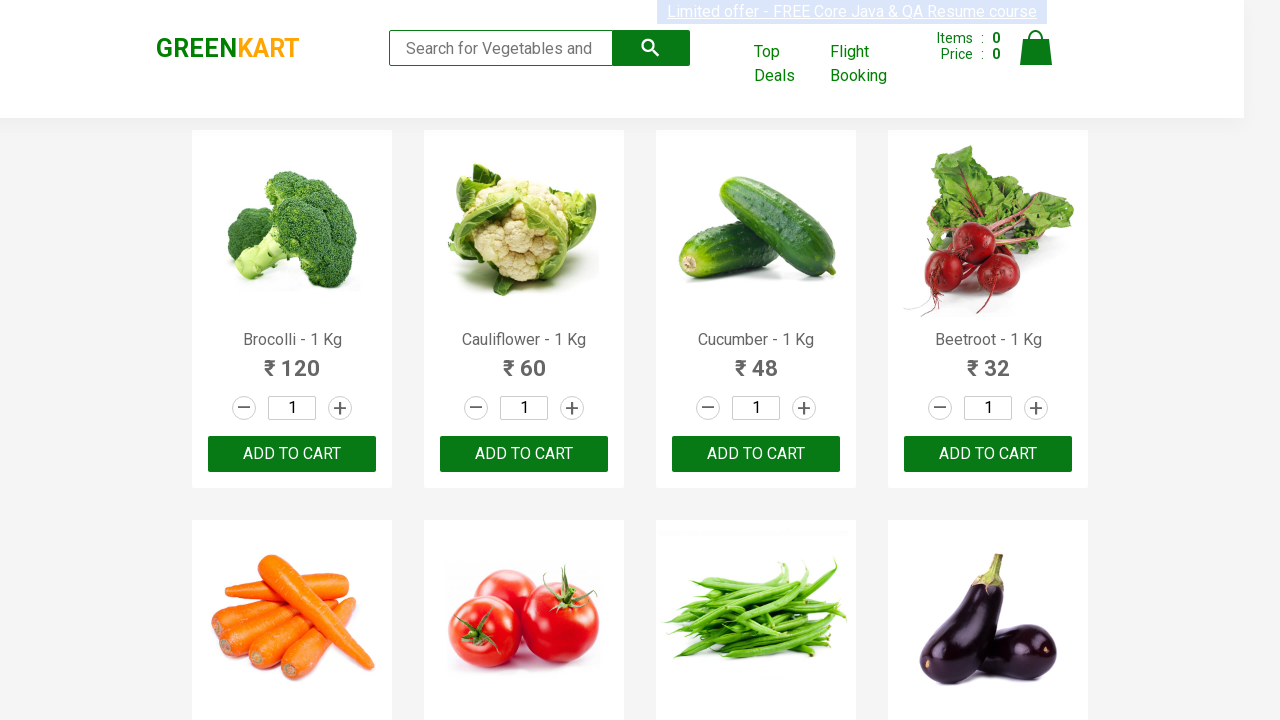

Filled search field with 'Tomato' on input[type='search']
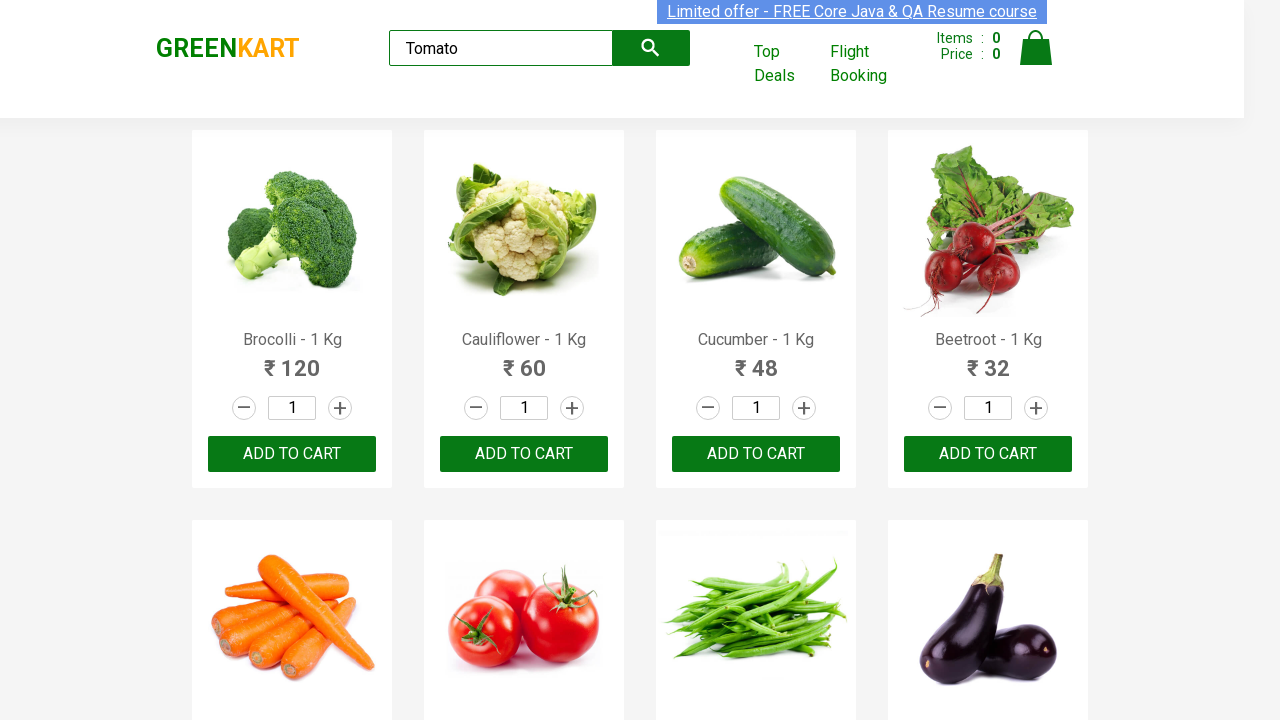

Search results loaded - product names are visible
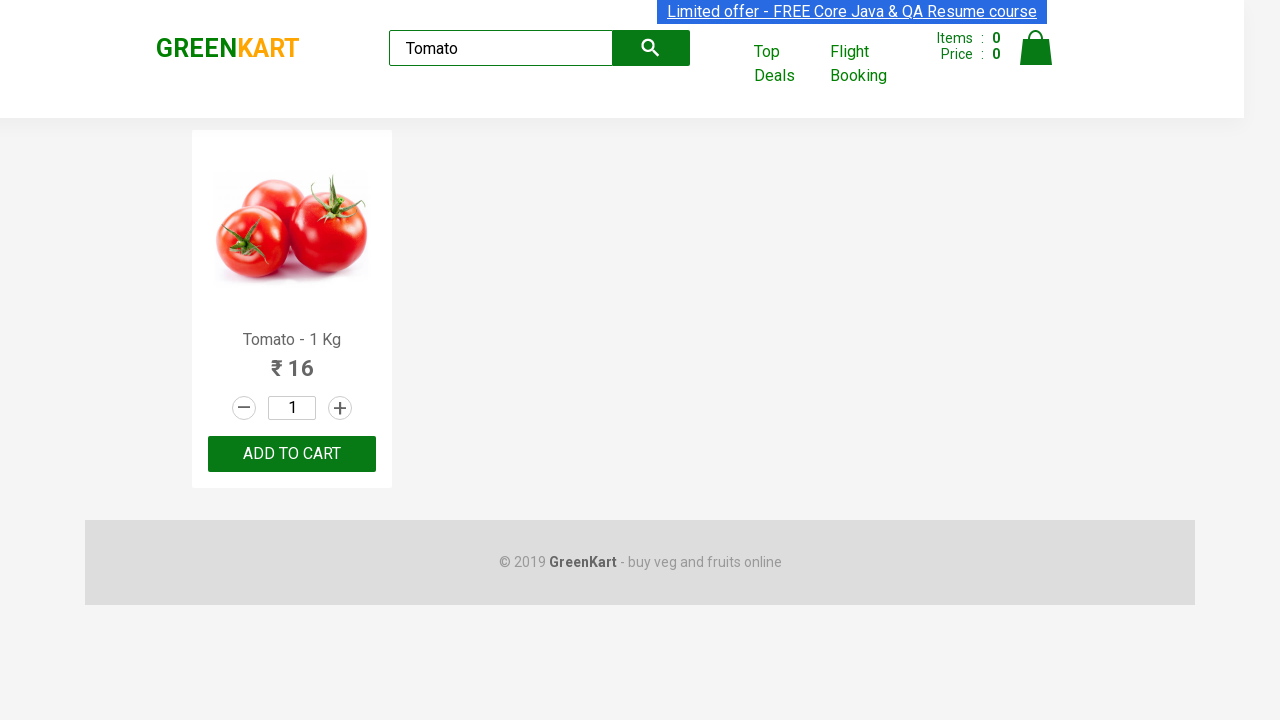

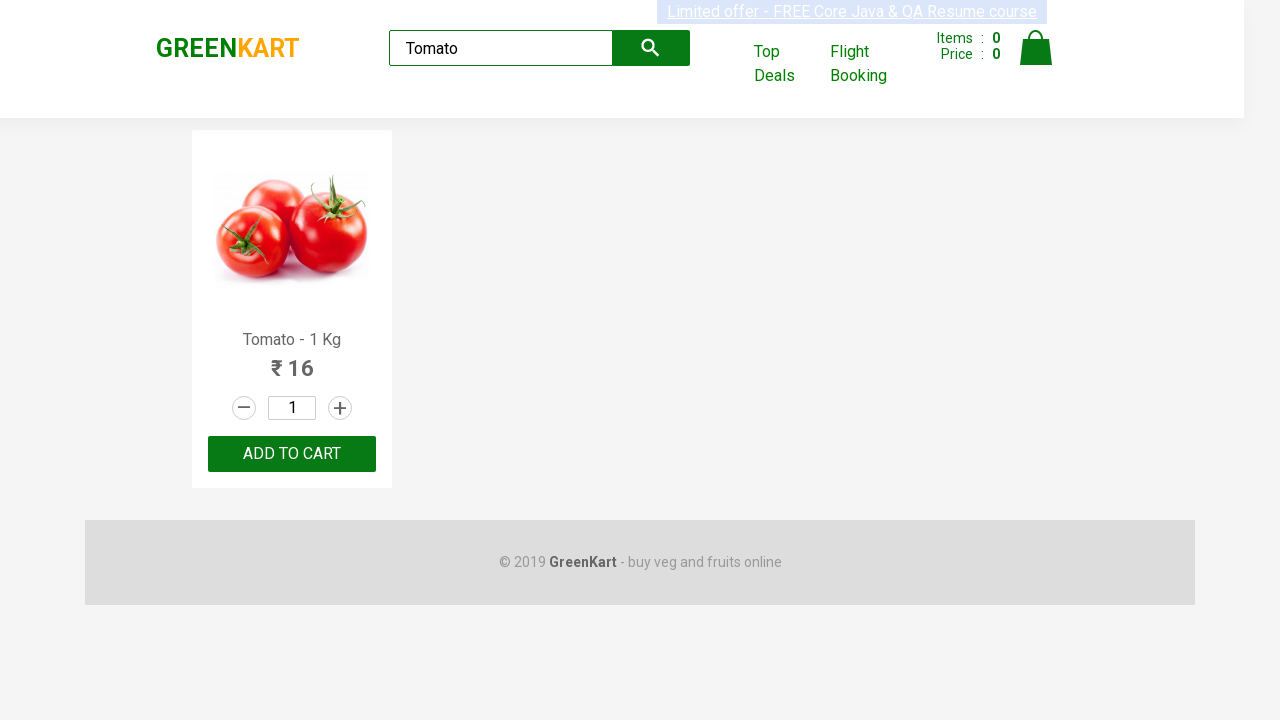